Tests that the login page header displays "Login" text

Starting URL: https://opensource-demo.orangehrmlive.com/

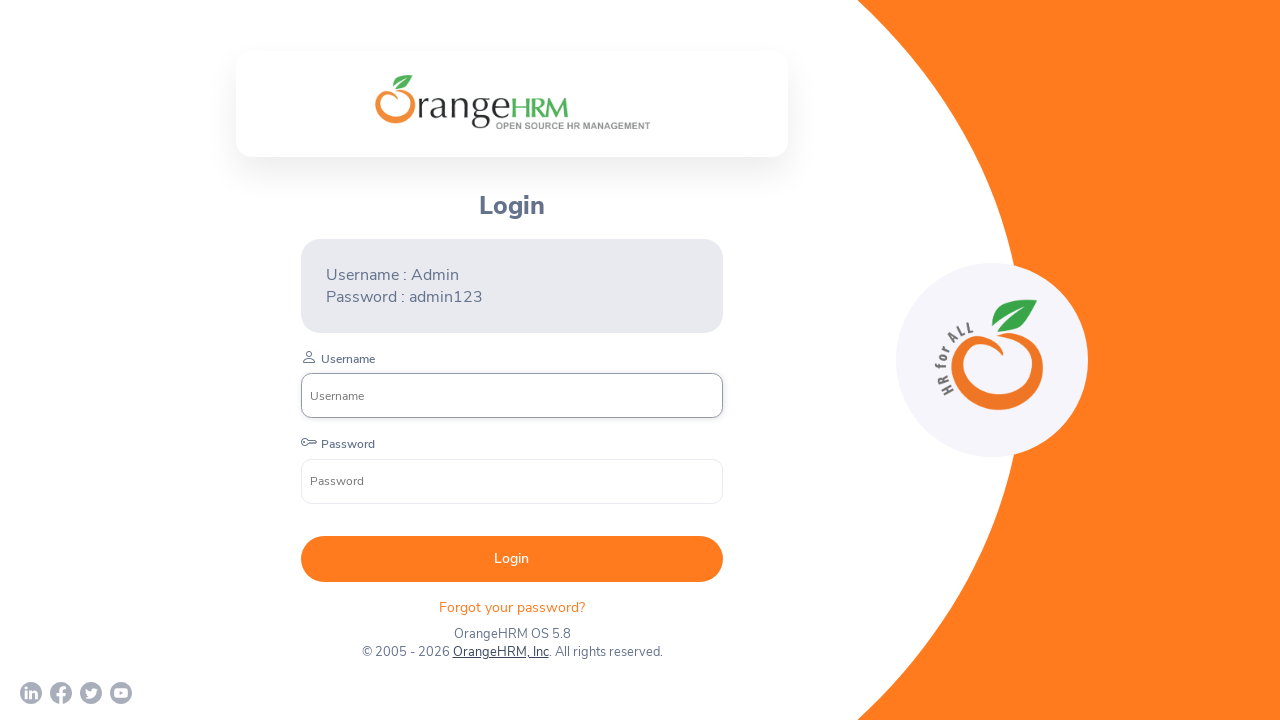

Waited for header element to be visible
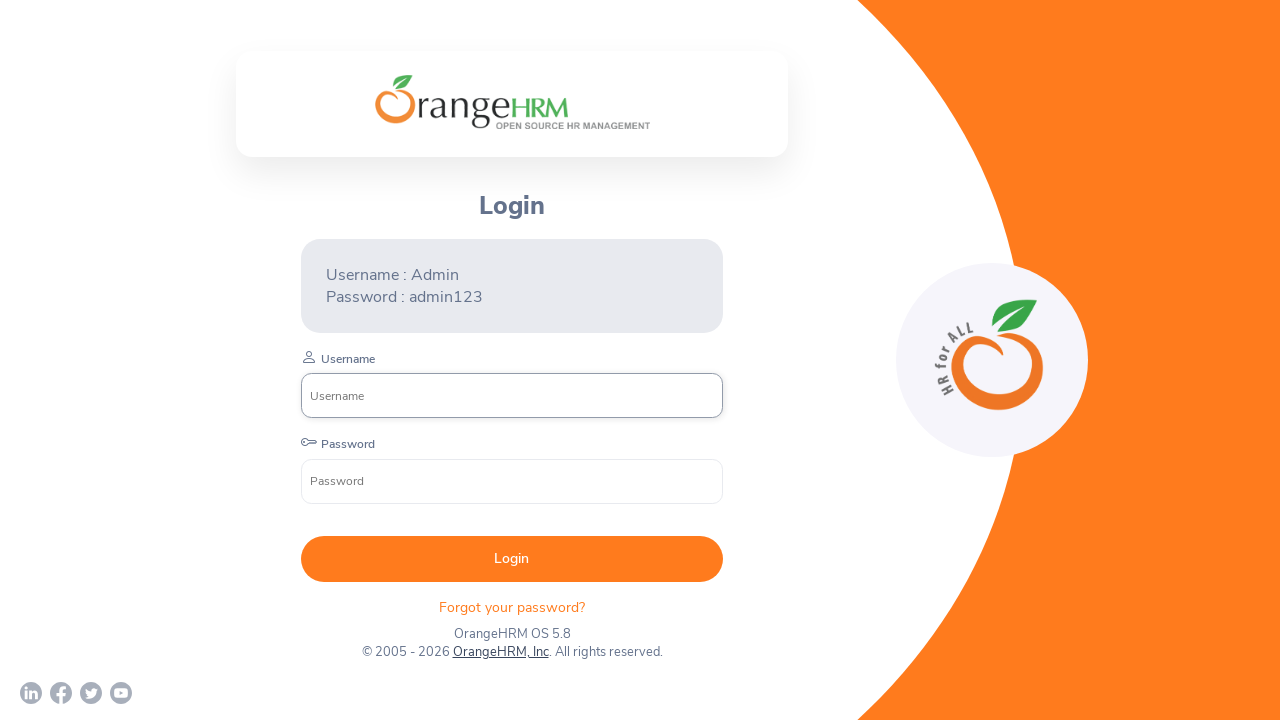

Verified header displays 'Login' text
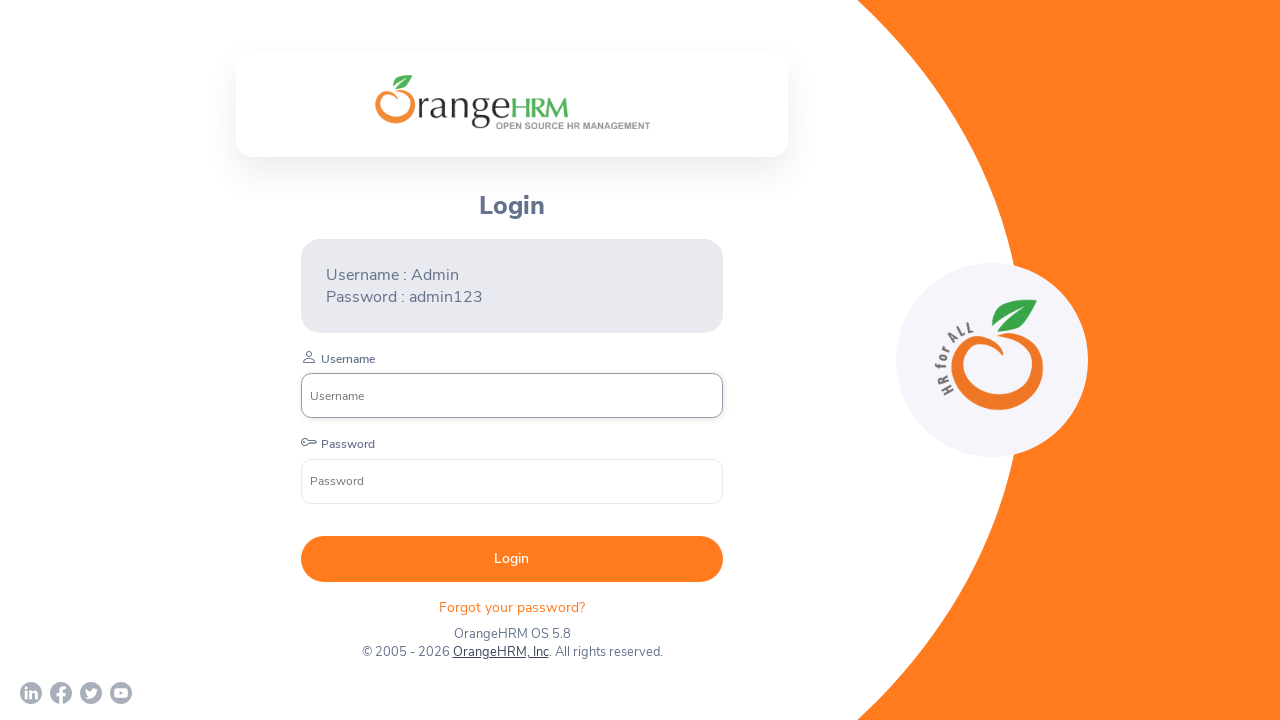

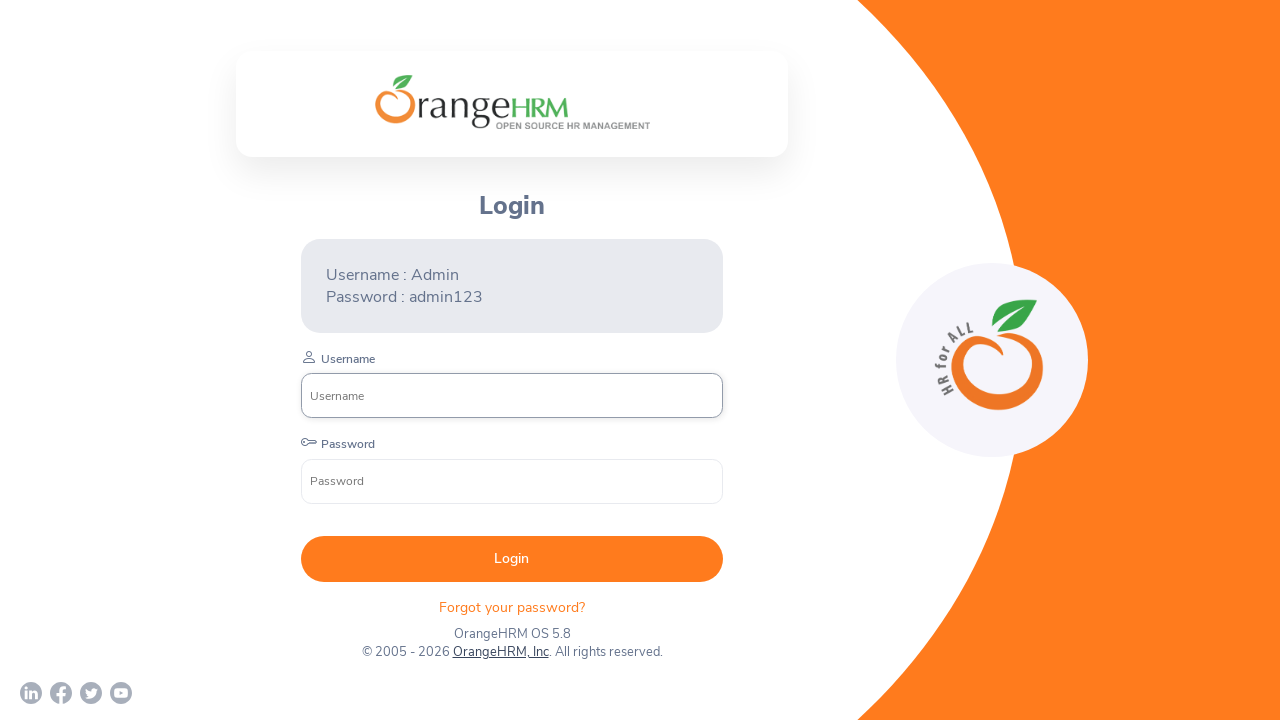